Tests unmarking items as complete by unchecking their checkboxes

Starting URL: https://demo.playwright.dev/todomvc

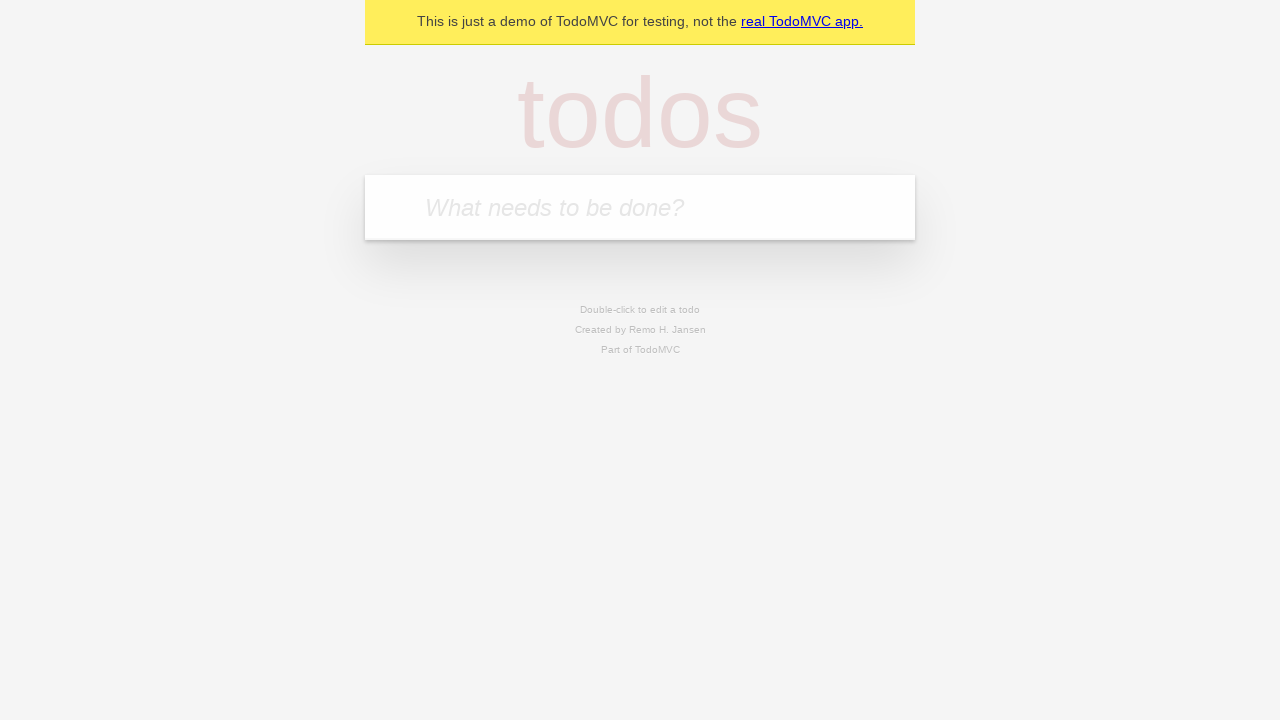

Filled todo input with 'buy some cheese' on internal:attr=[placeholder="What needs to be done?"i]
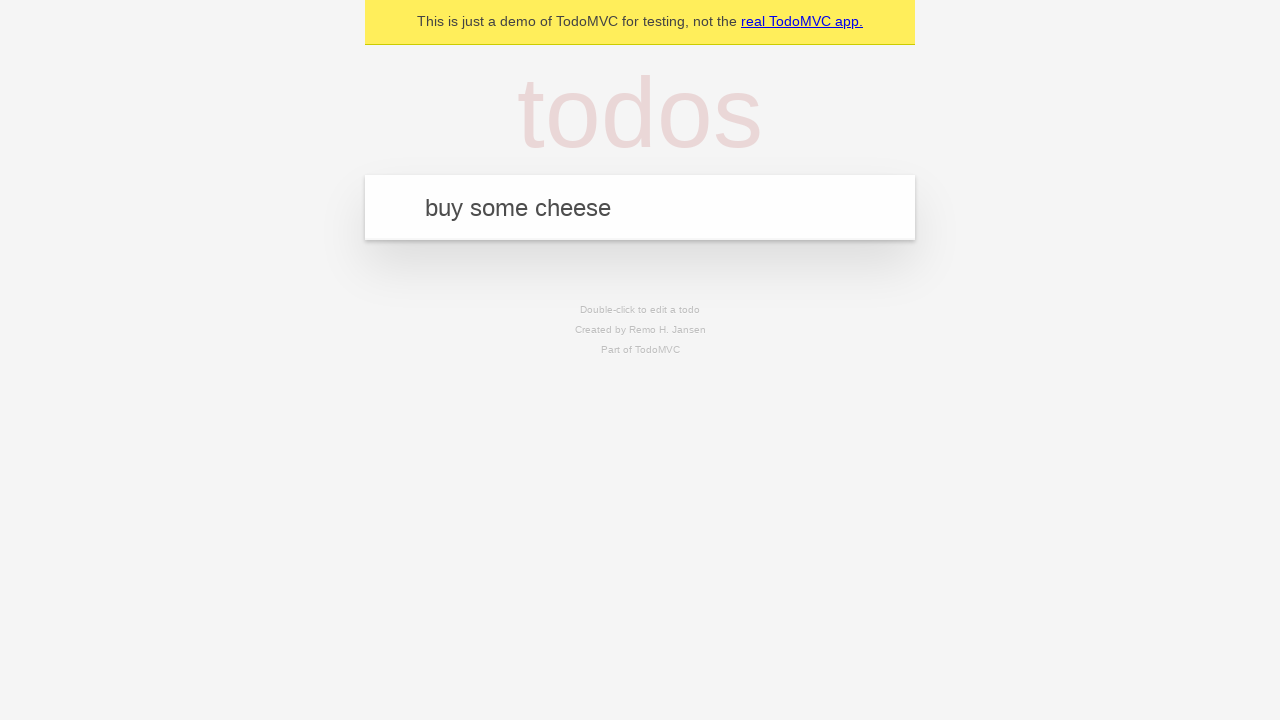

Pressed Enter to add 'buy some cheese' to the list on internal:attr=[placeholder="What needs to be done?"i]
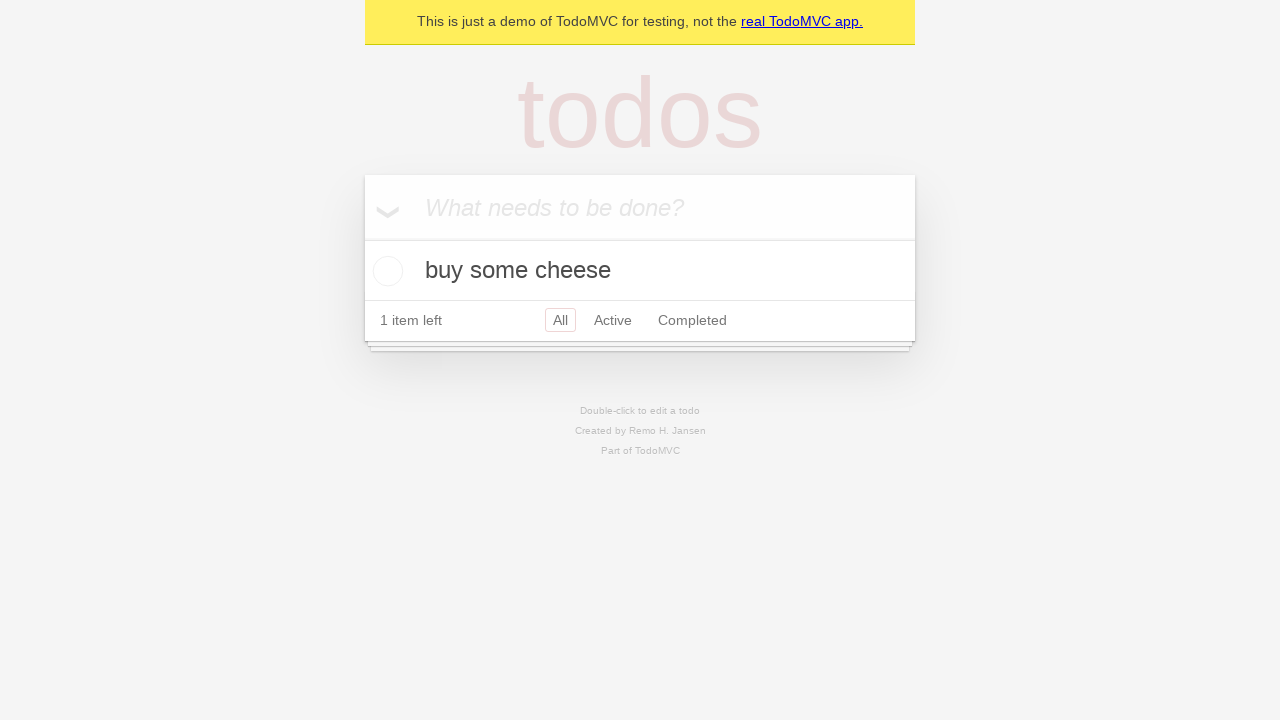

Filled todo input with 'feed the cat' on internal:attr=[placeholder="What needs to be done?"i]
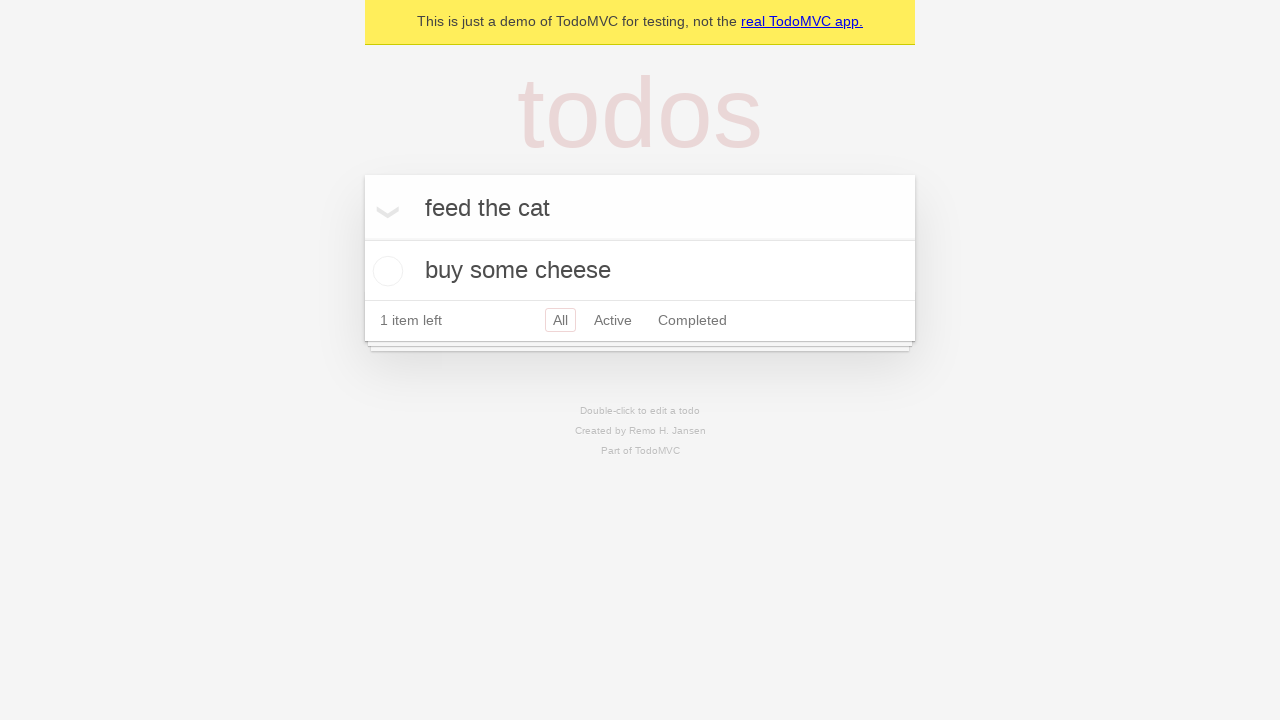

Pressed Enter to add 'feed the cat' to the list on internal:attr=[placeholder="What needs to be done?"i]
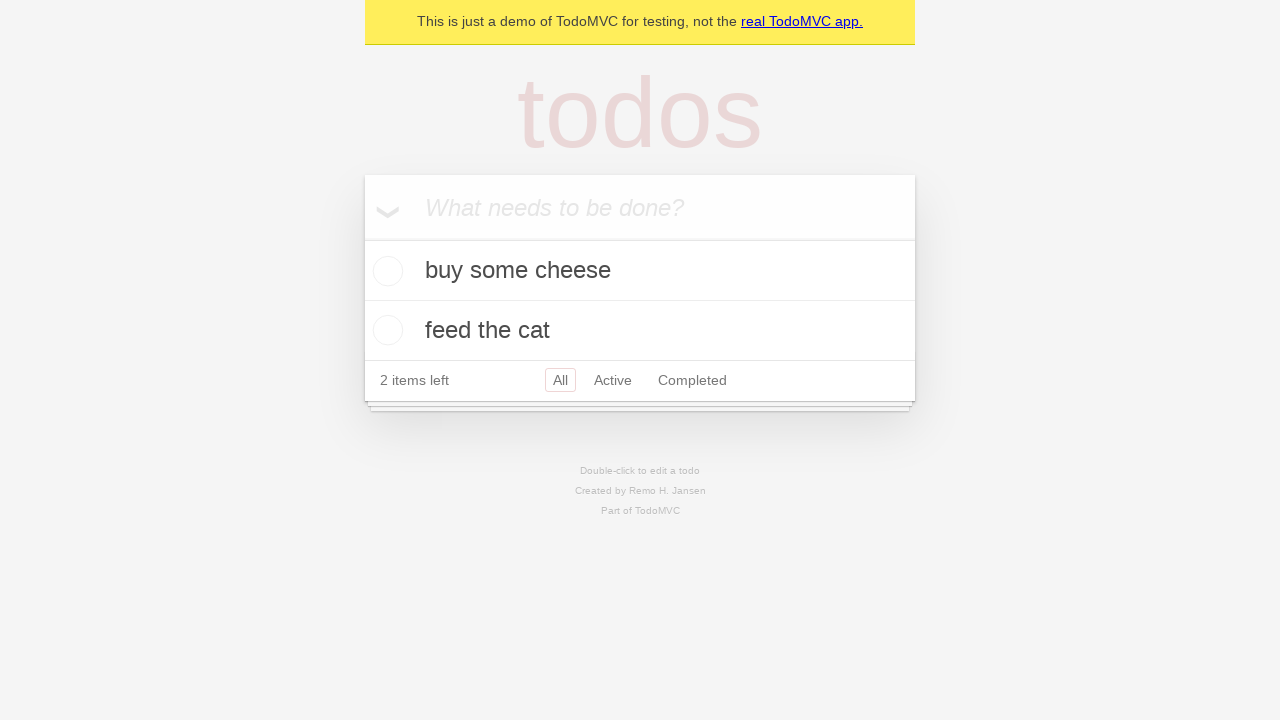

Waited for second todo item to load
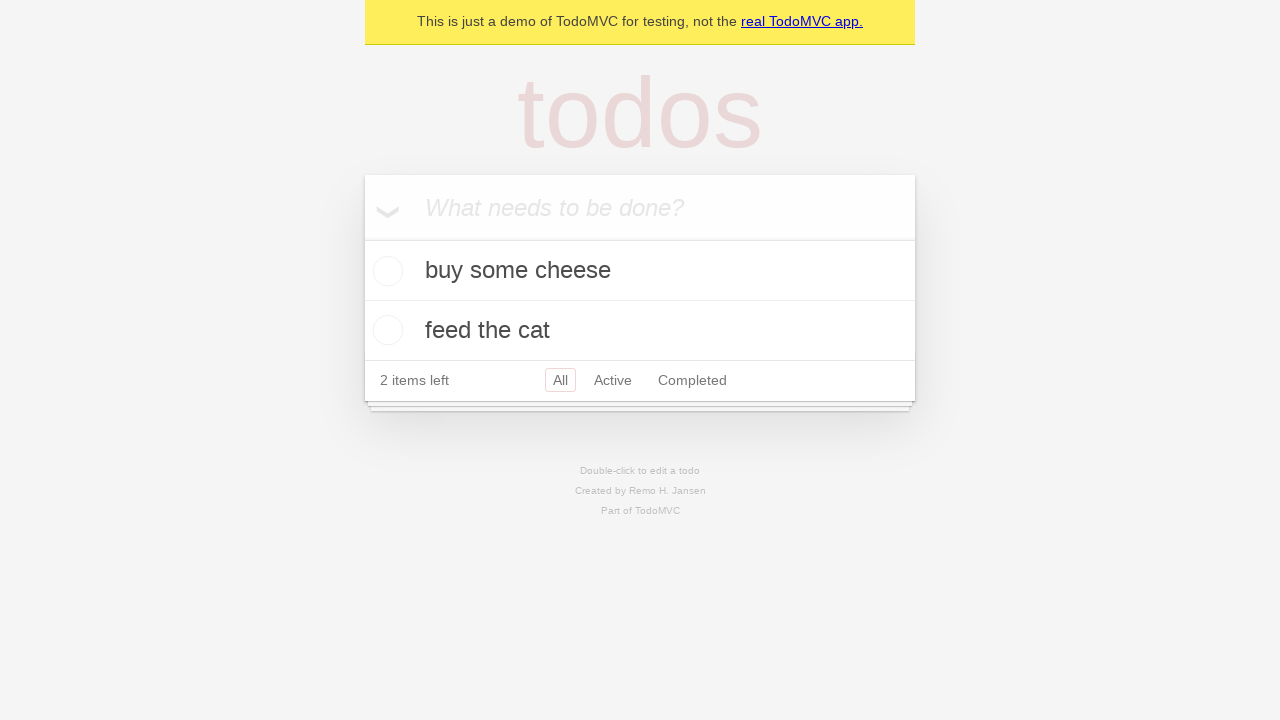

Located first todo item
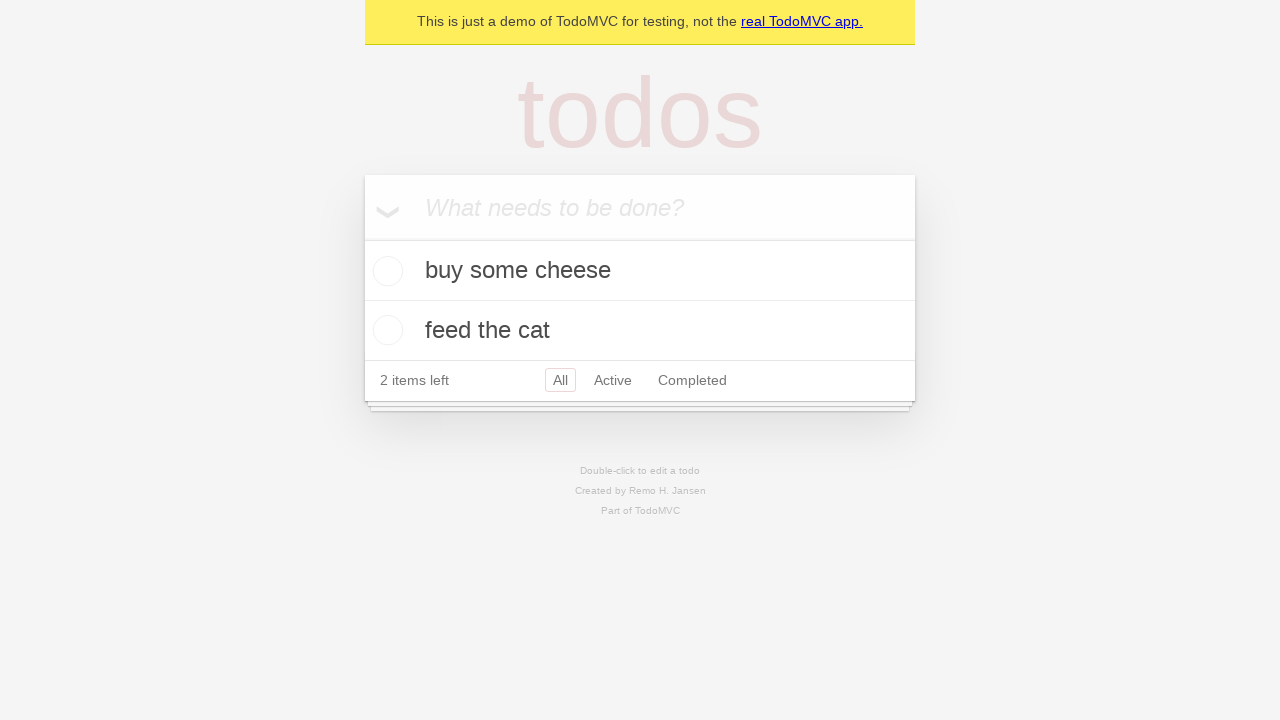

Located checkbox for first todo item
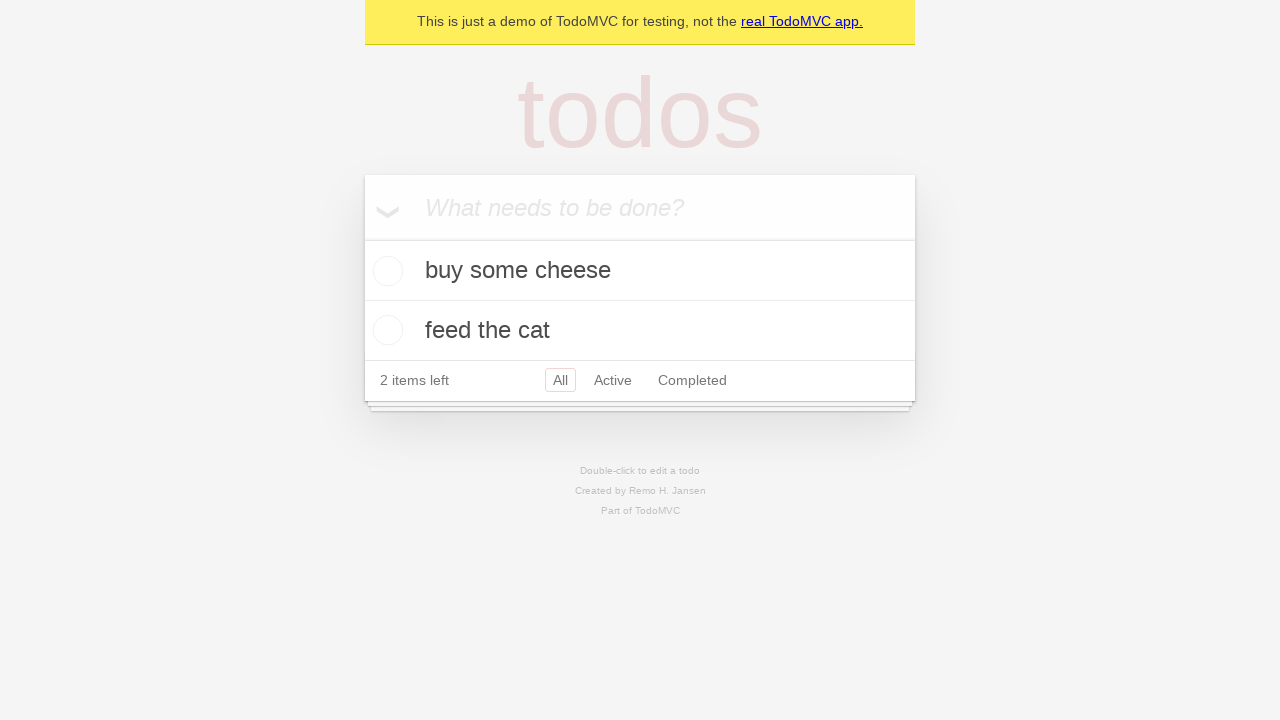

Checked the first todo item checkbox at (385, 271) on [data-testid='todo-item'] >> nth=0 >> internal:role=checkbox
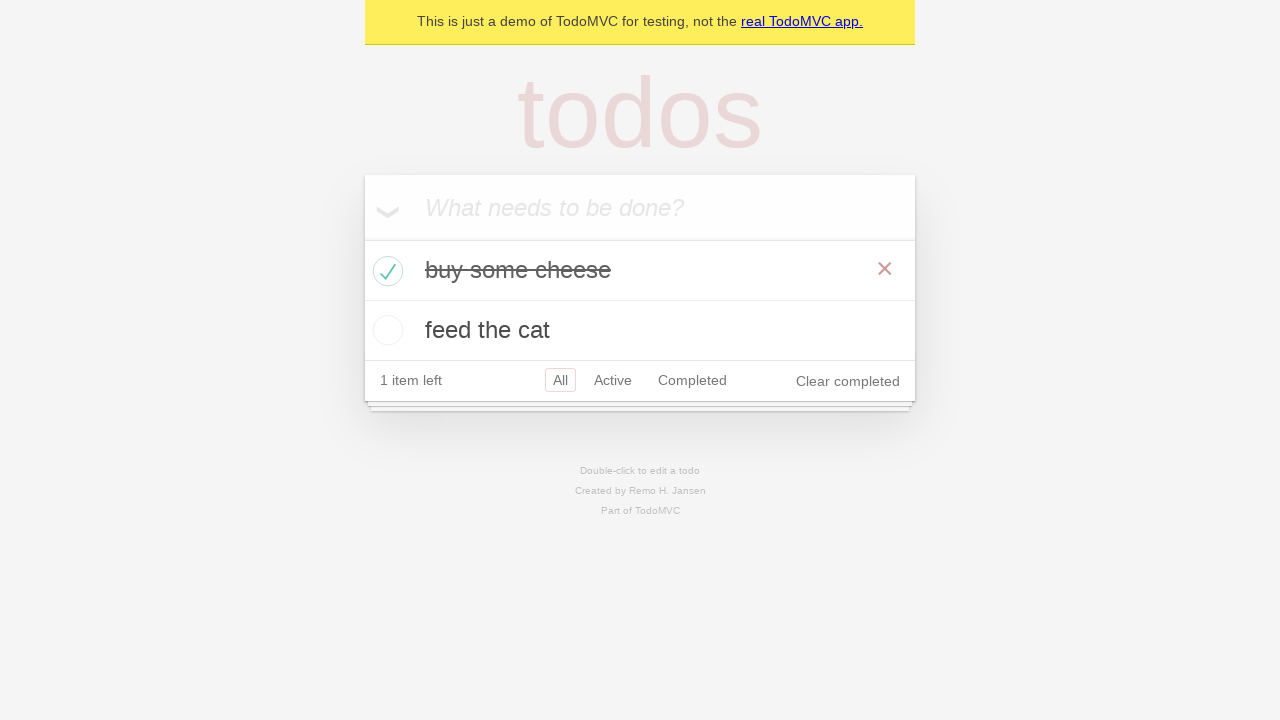

Unchecked the first todo item checkbox to mark it as incomplete at (385, 271) on [data-testid='todo-item'] >> nth=0 >> internal:role=checkbox
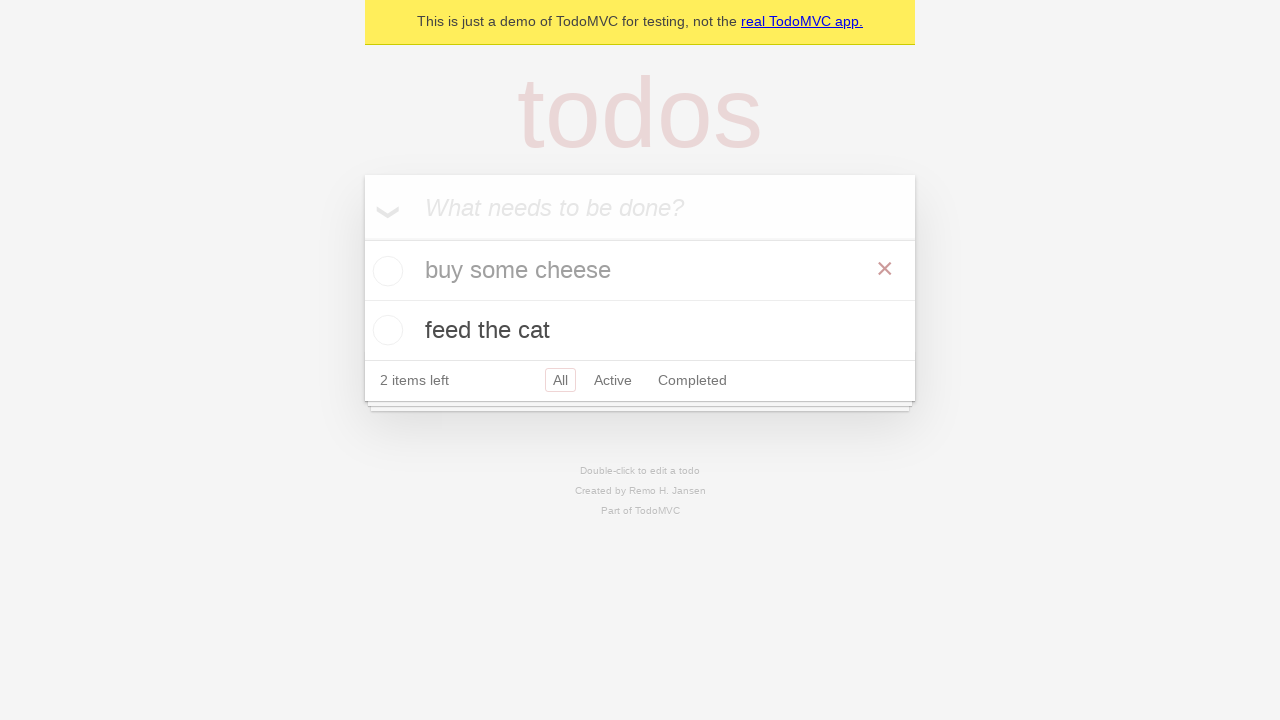

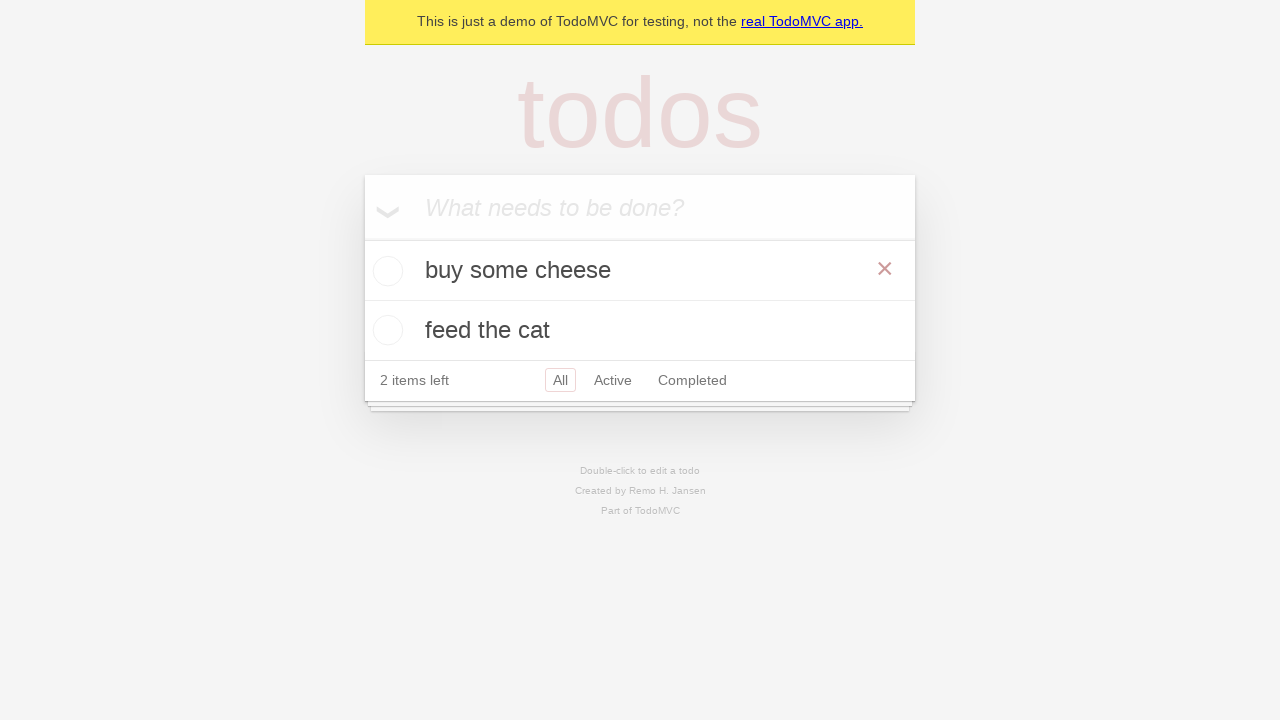